Tests a sign-up form with dynamic attributes by filling in email fields and submitting, then verifying the confirmation message appears.

Starting URL: https://v1.training-support.net/selenium/dynamic-attributes

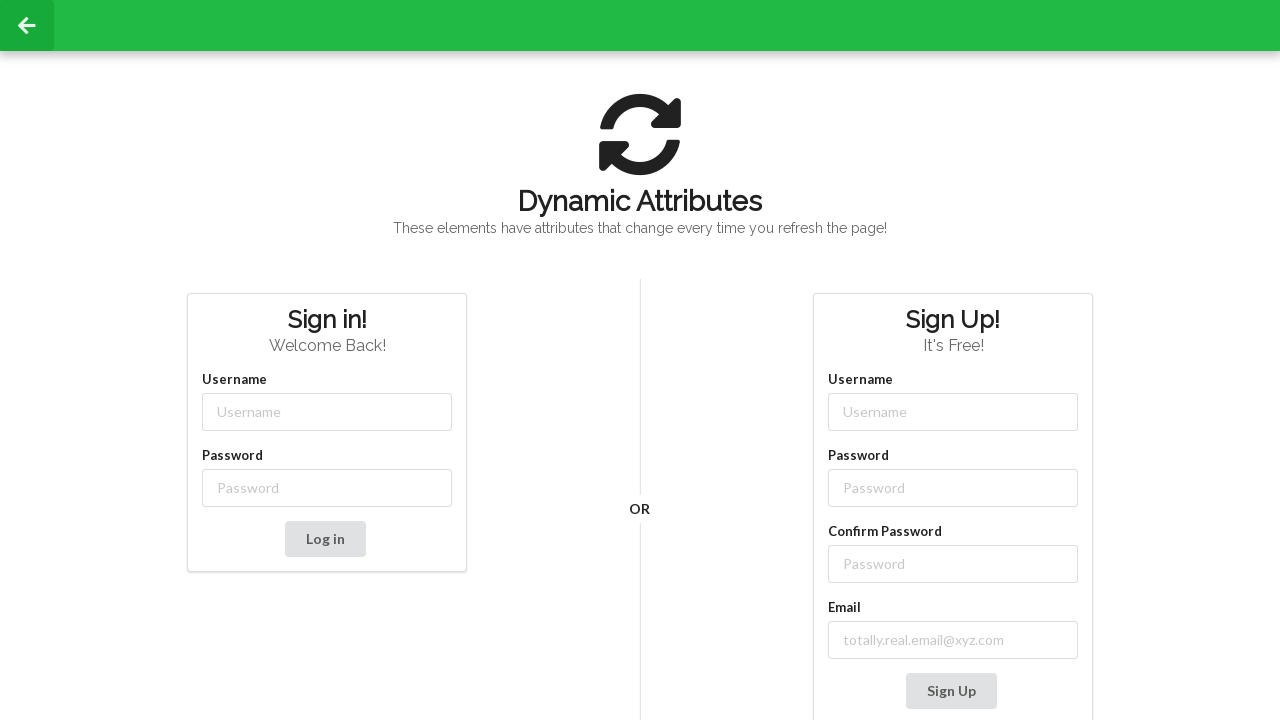

Located all form input fields using XPath selector
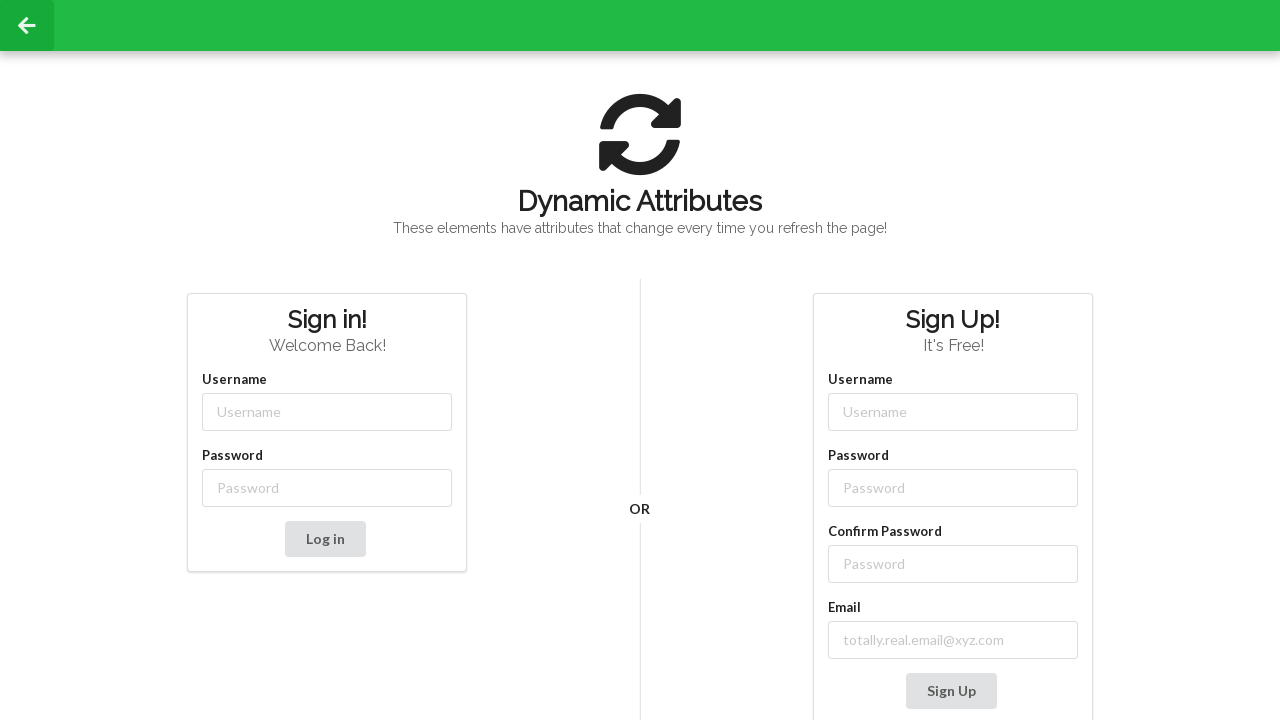

Filled email field (index 2) with 'testuser@example.com' on //div[@id='dynamic-attributes-form']/div/div/input >> nth=2
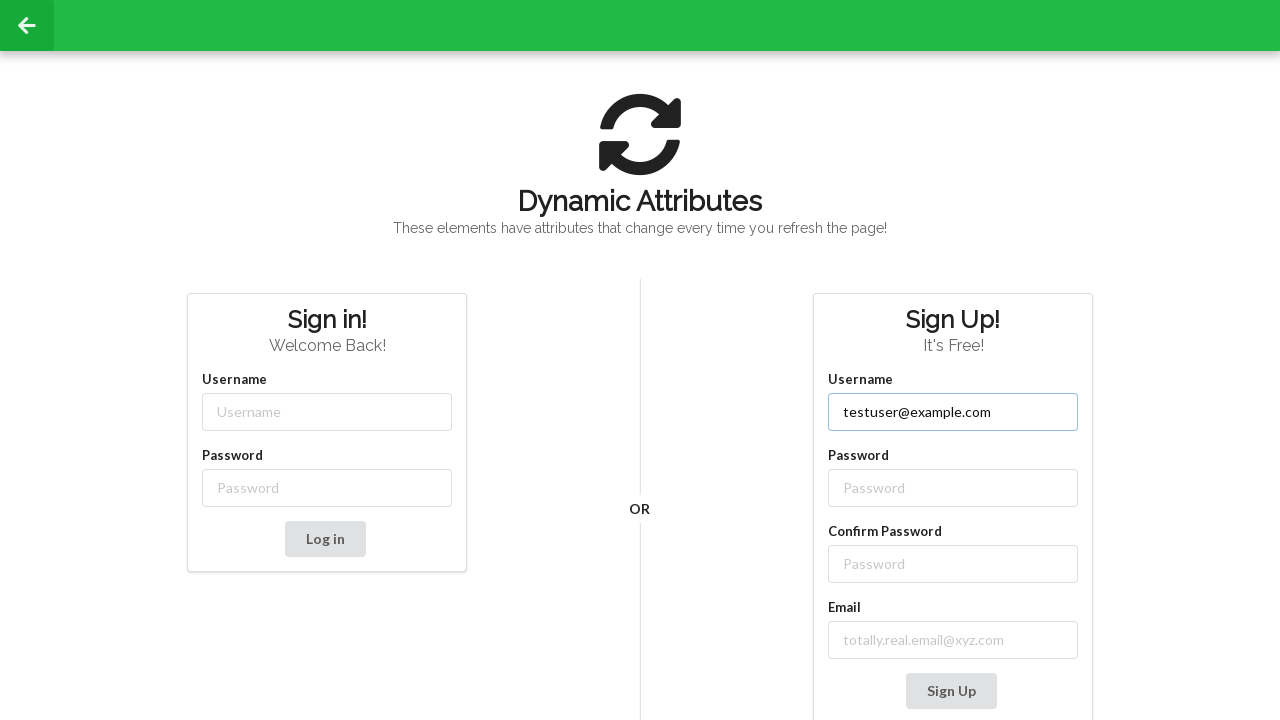

Filled password field (index 3) with 'password123' on //div[@id='dynamic-attributes-form']/div/div/input >> nth=3
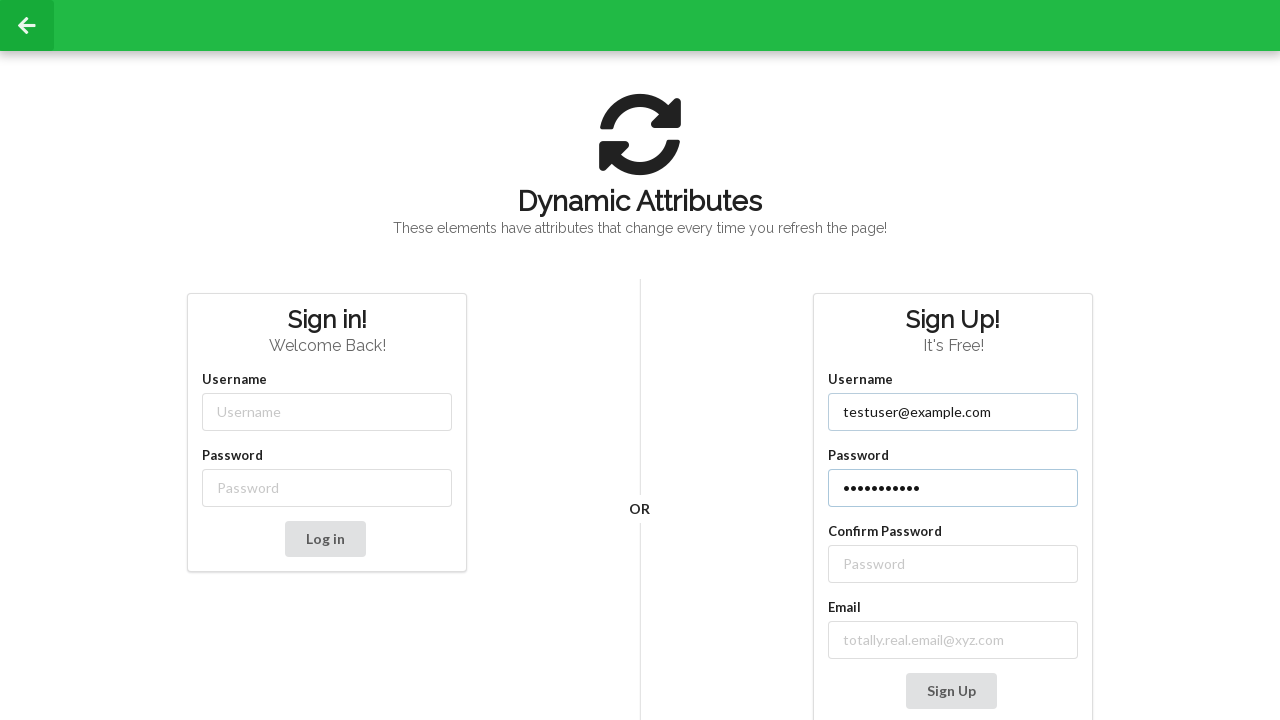

Filled password confirmation field (index 4) with 'password123' on //div[@id='dynamic-attributes-form']/div/div/input >> nth=4
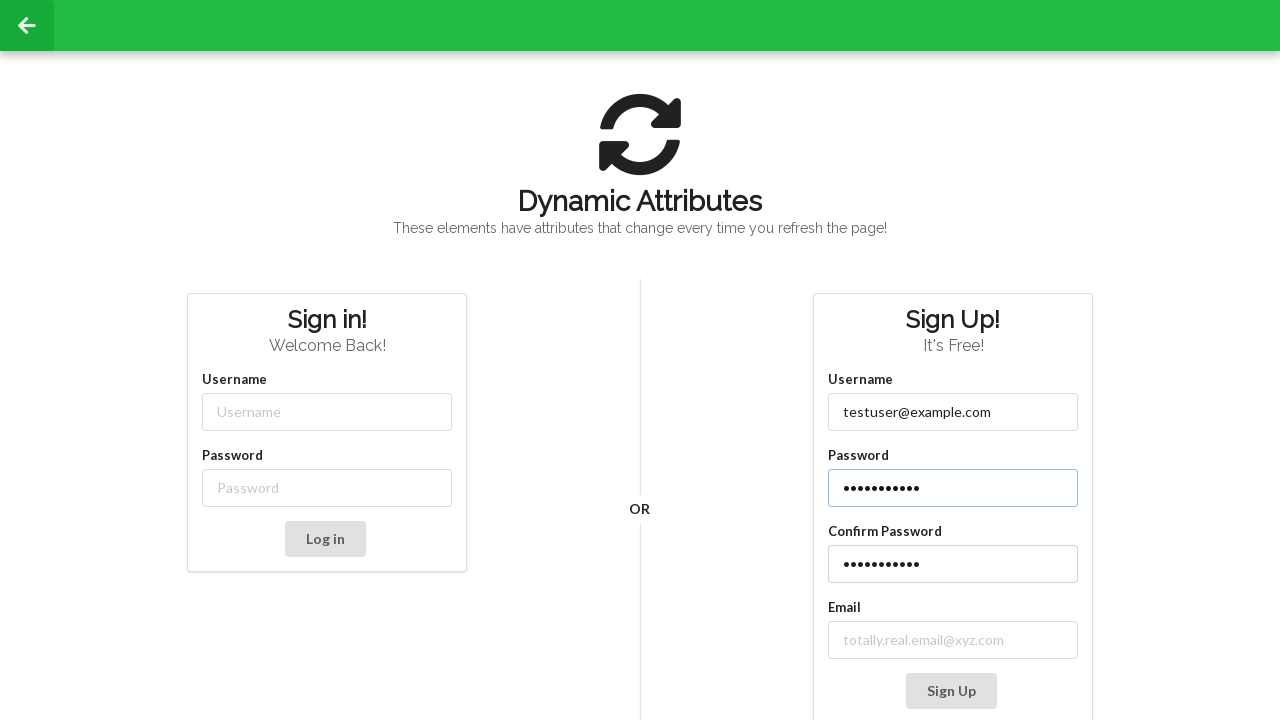

Filled contact email field (index 5) with 'contact@example.com' on //div[@id='dynamic-attributes-form']/div/div/input >> nth=5
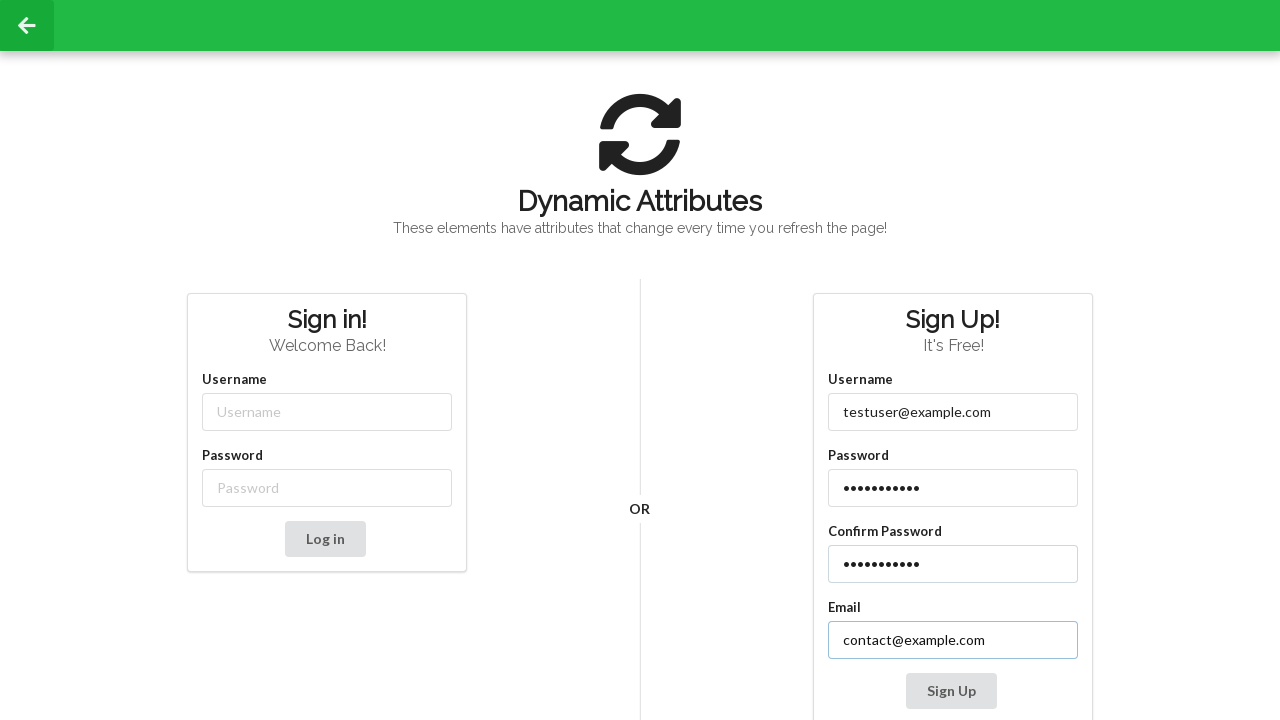

Clicked the Sign Up button to submit the form at (951, 691) on xpath=//button[text()='Sign Up']
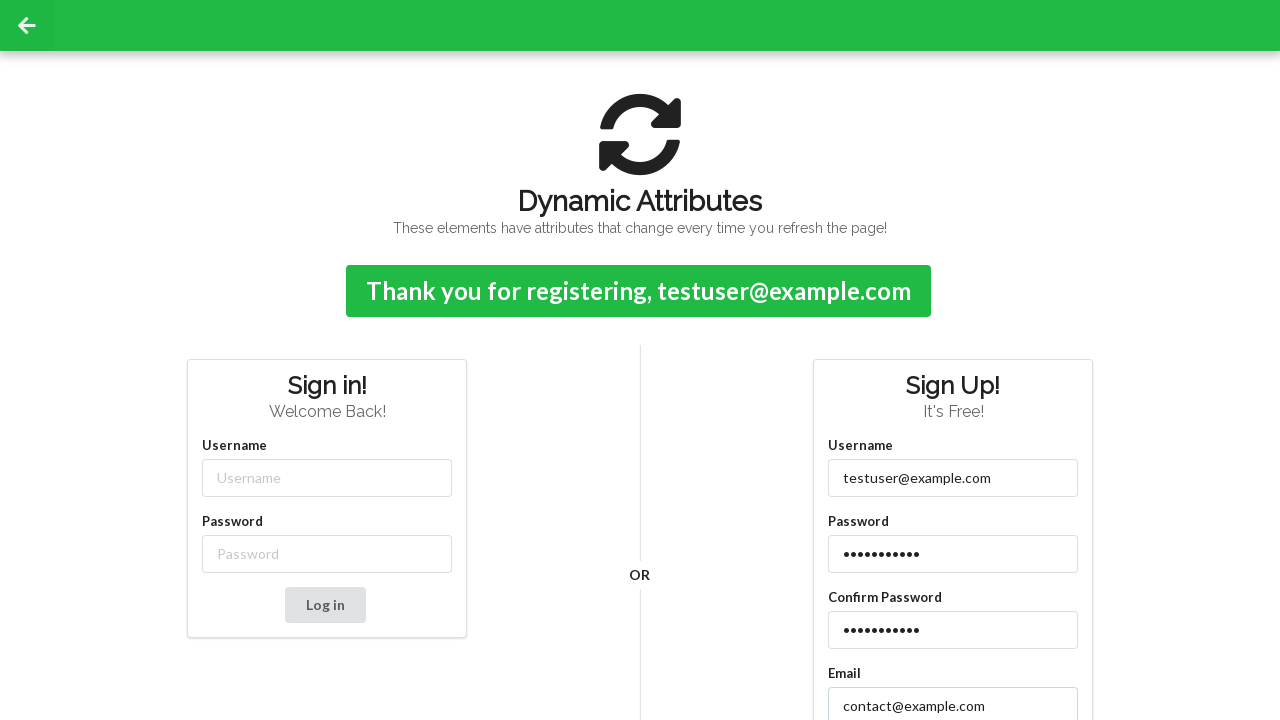

Confirmation message appeared after form submission
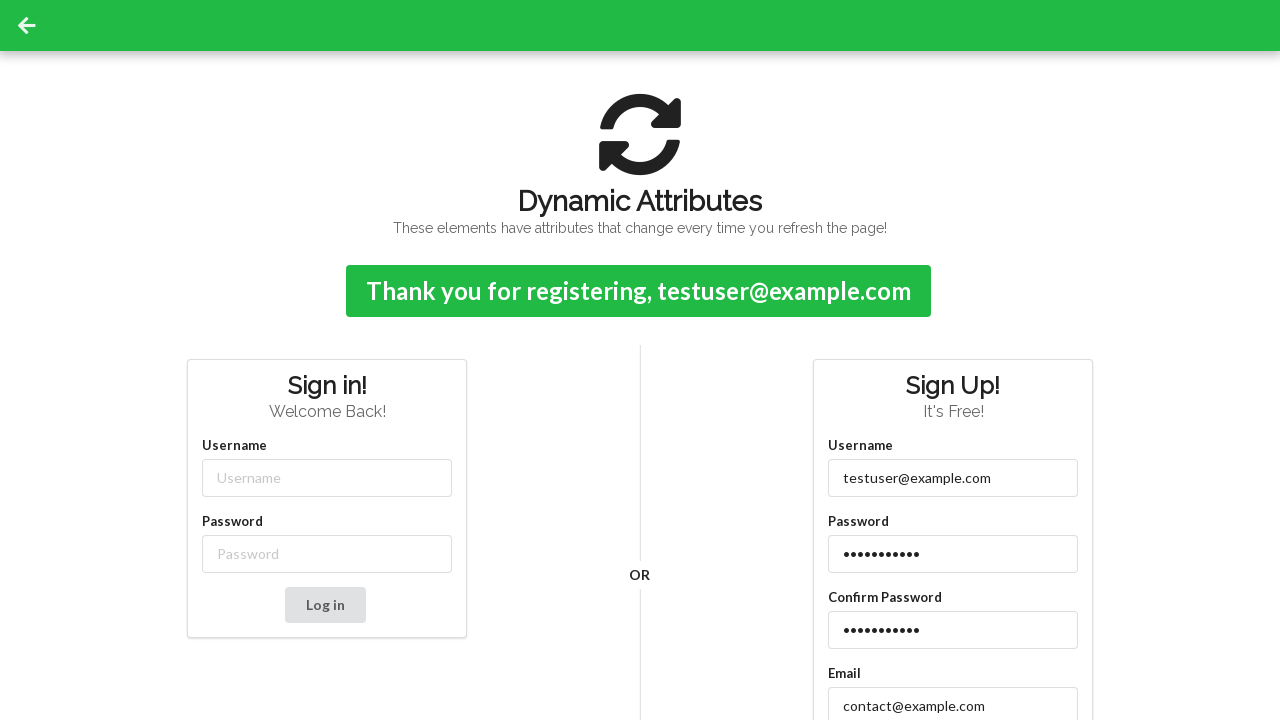

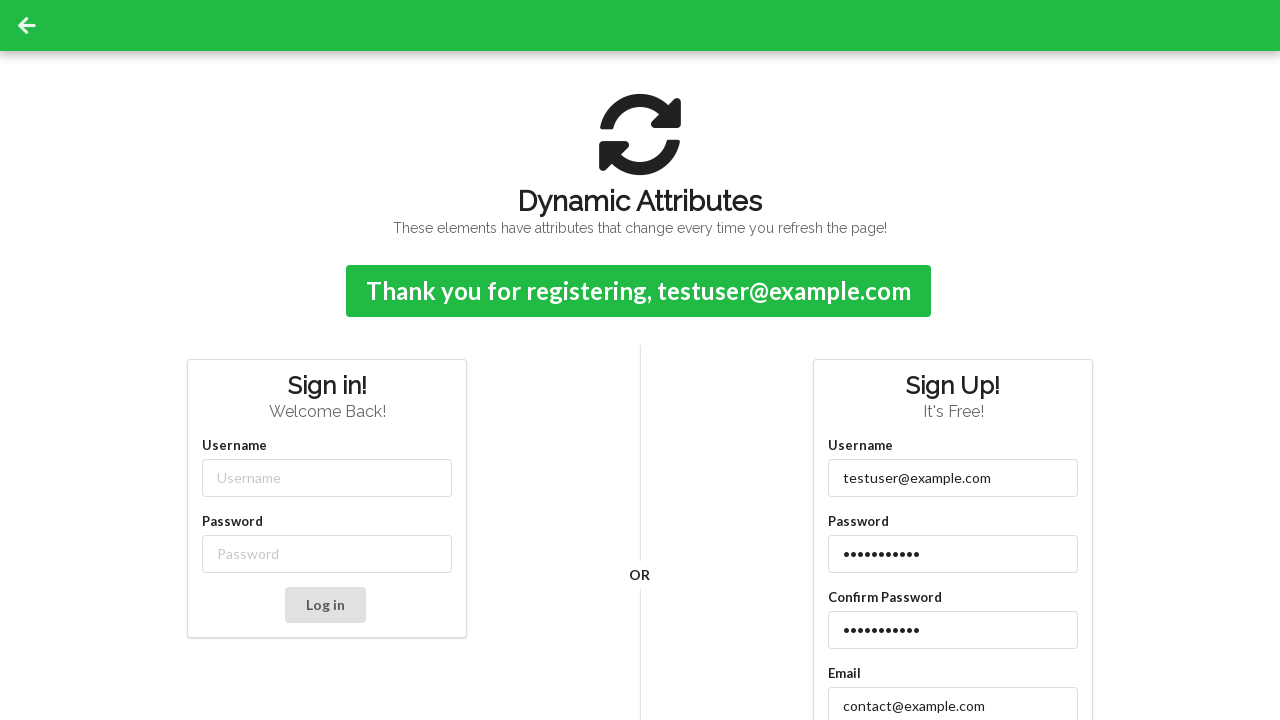